Tests number input field functionality by entering values, using arrow keys to increment/decrement, and clearing the field

Starting URL: http://the-internet.herokuapp.com/inputs

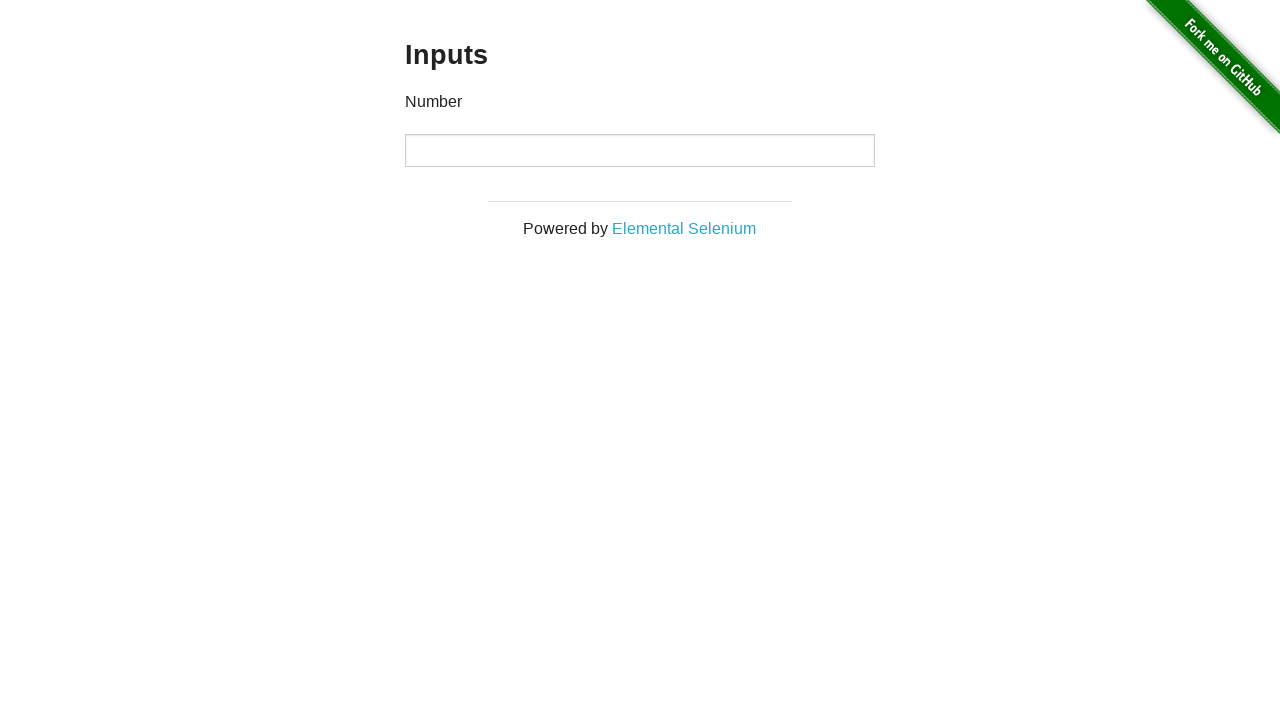

Entered value '18' into the number input field on input
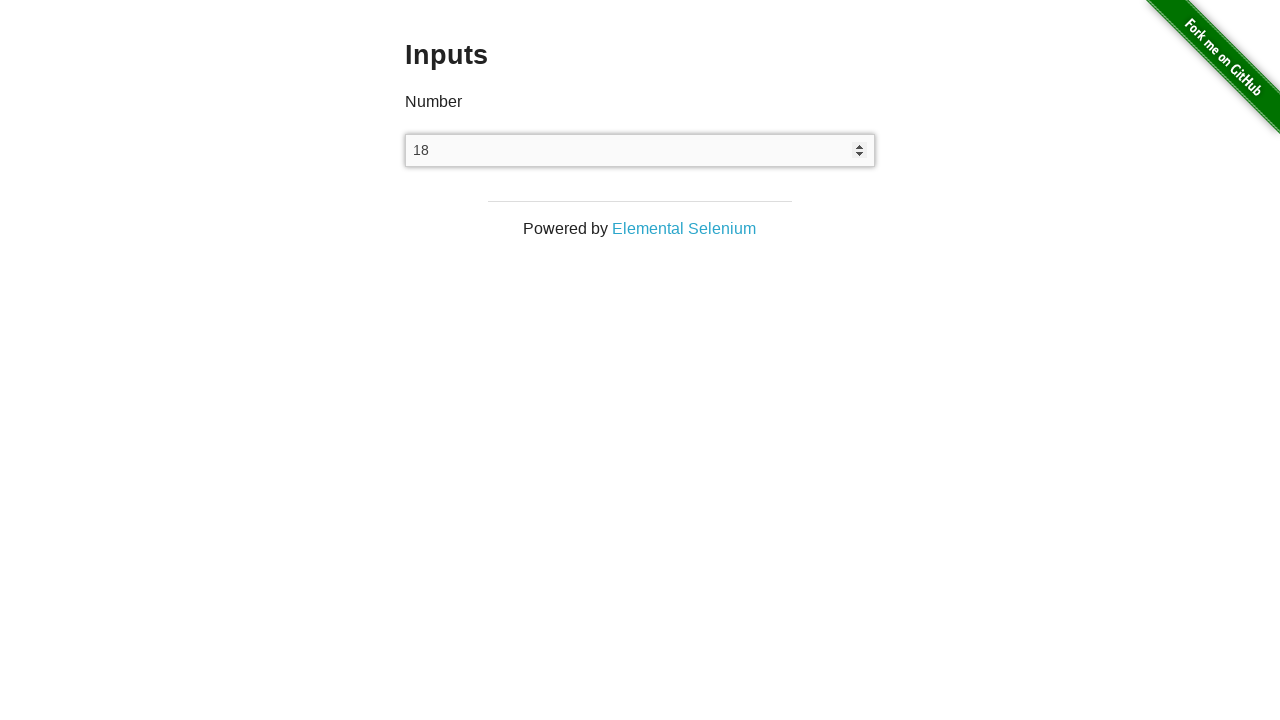

Pressed ArrowDown key to decrement the input value on input
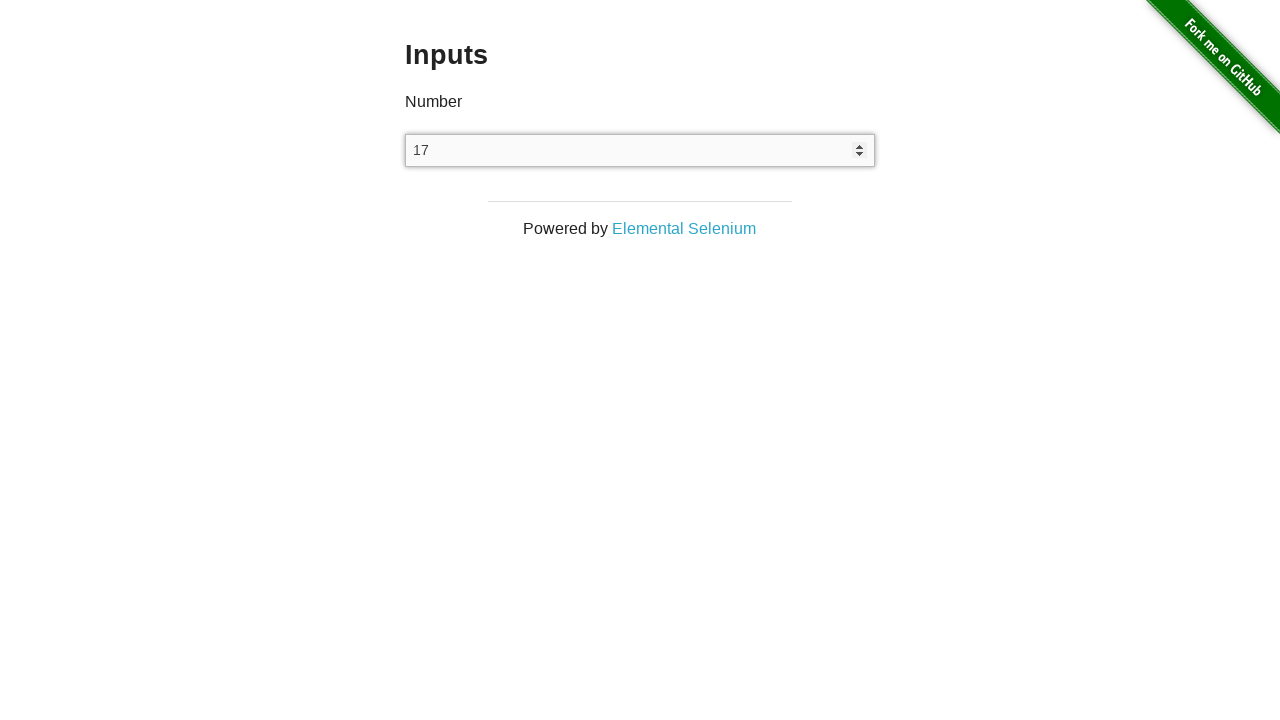

Pressed ArrowUp key to increment the input value (first time) on input
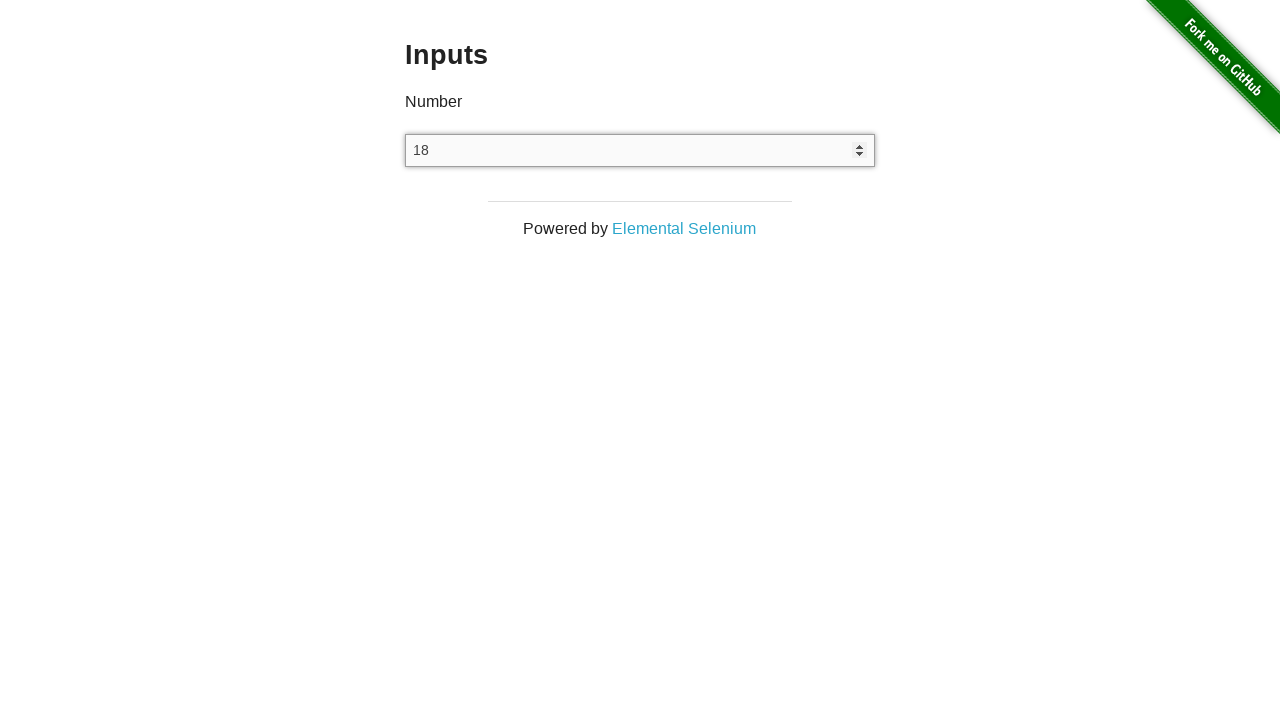

Pressed ArrowUp key to increment the input value (second time) on input
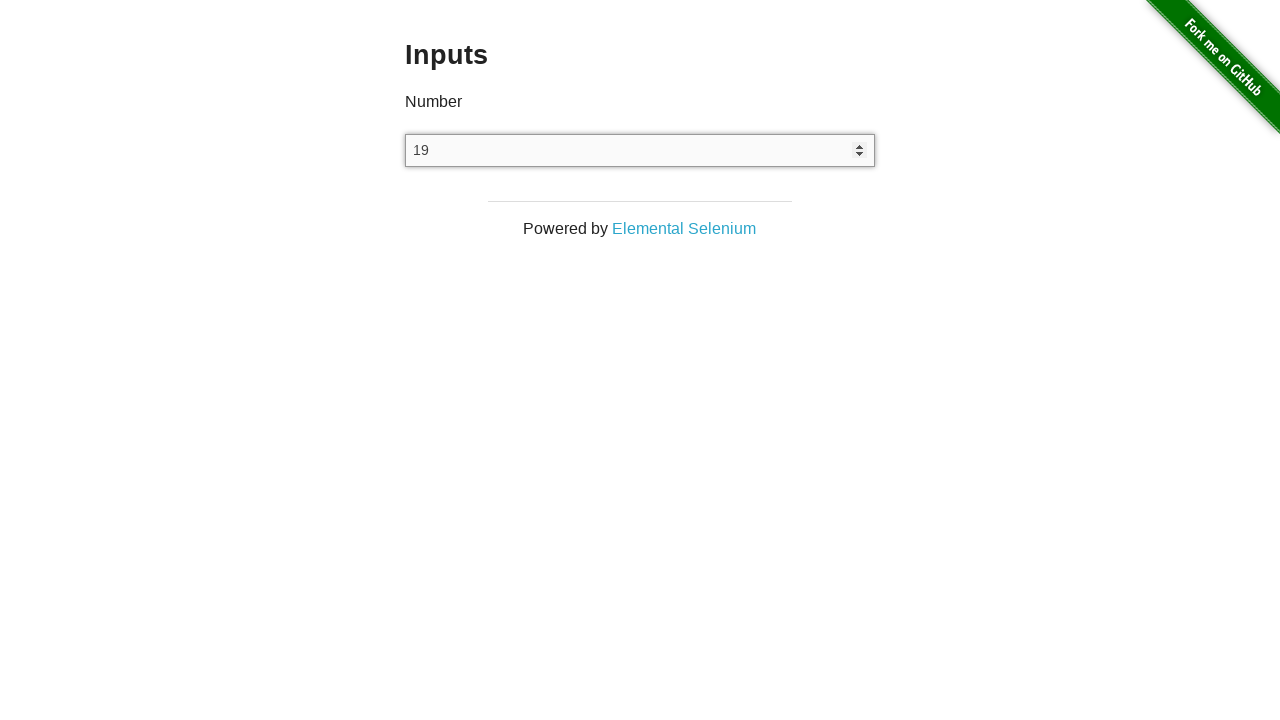

Cleared the number input field on input
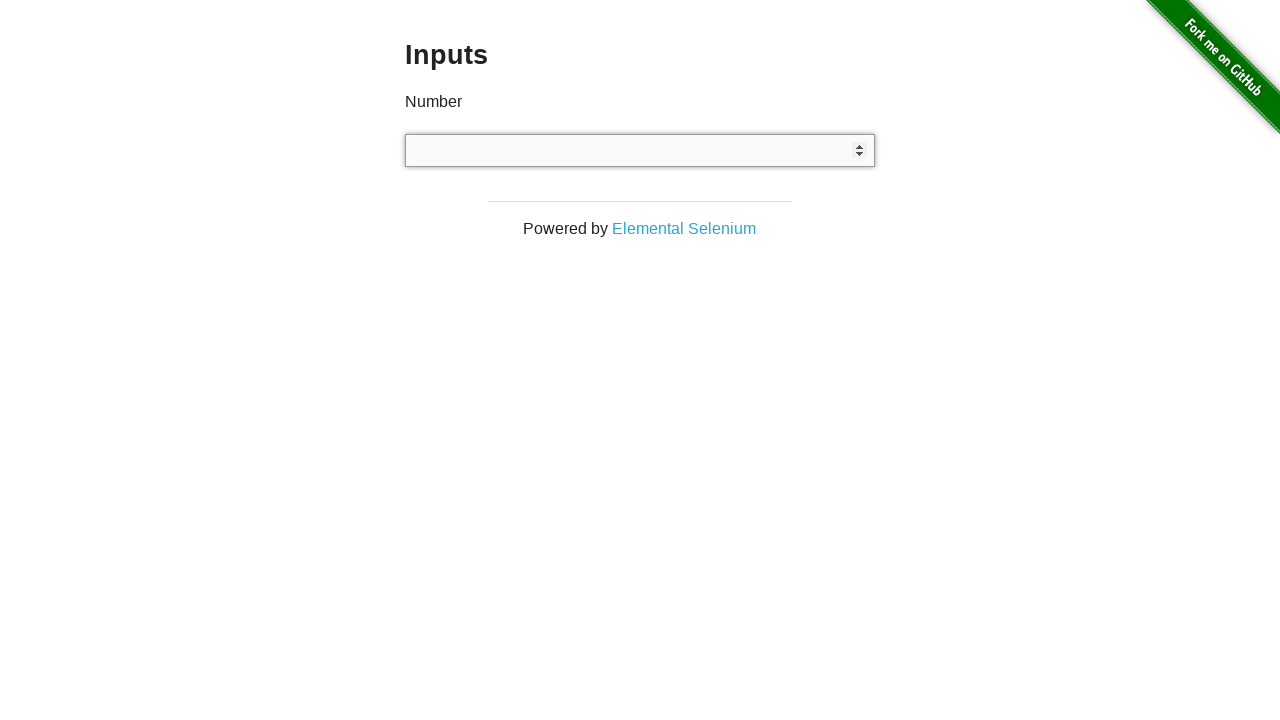

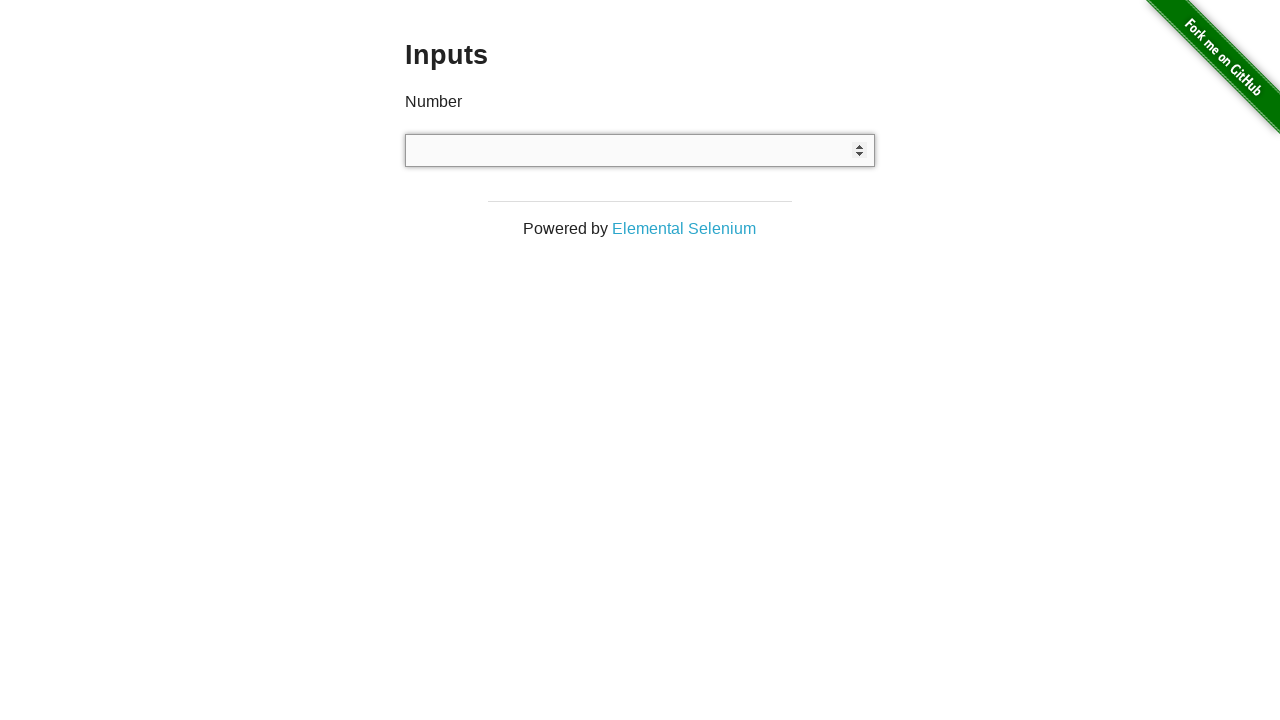